Verifies that the page title matches the expected title for the practice webform page

Starting URL: https://www.digitalunite.com/practice-webform-learners

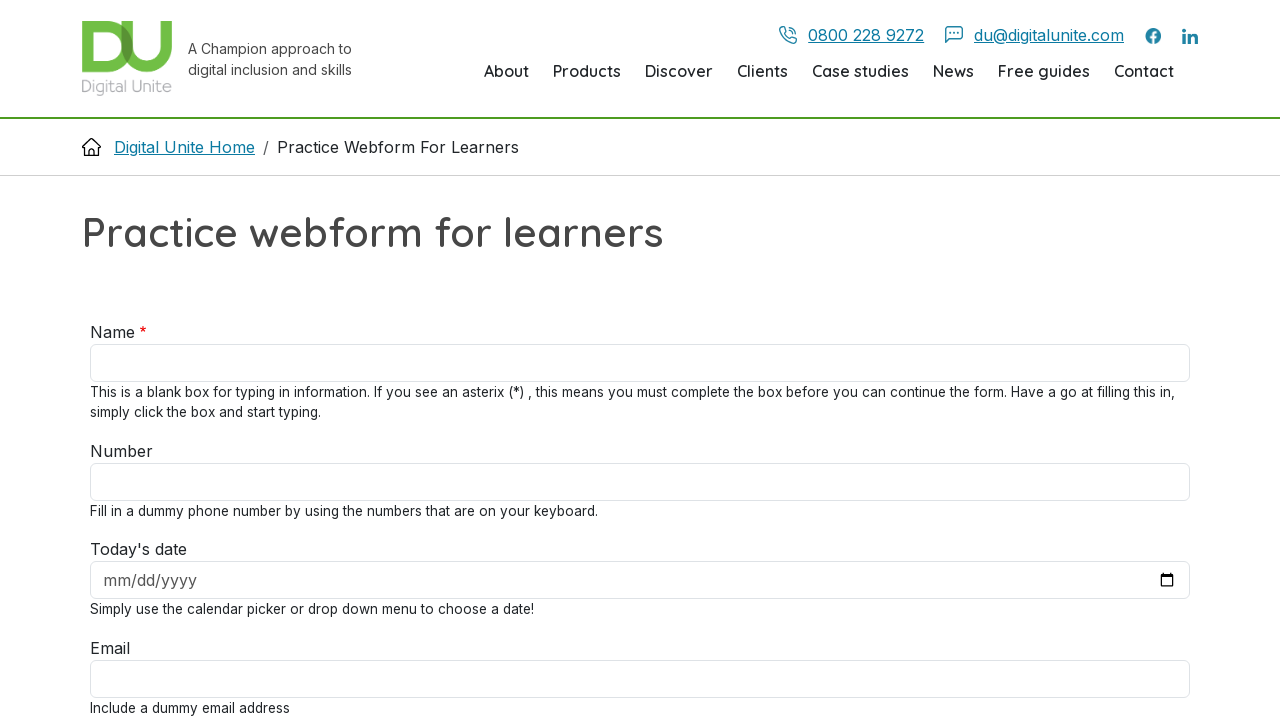

Navigated to practice webform page
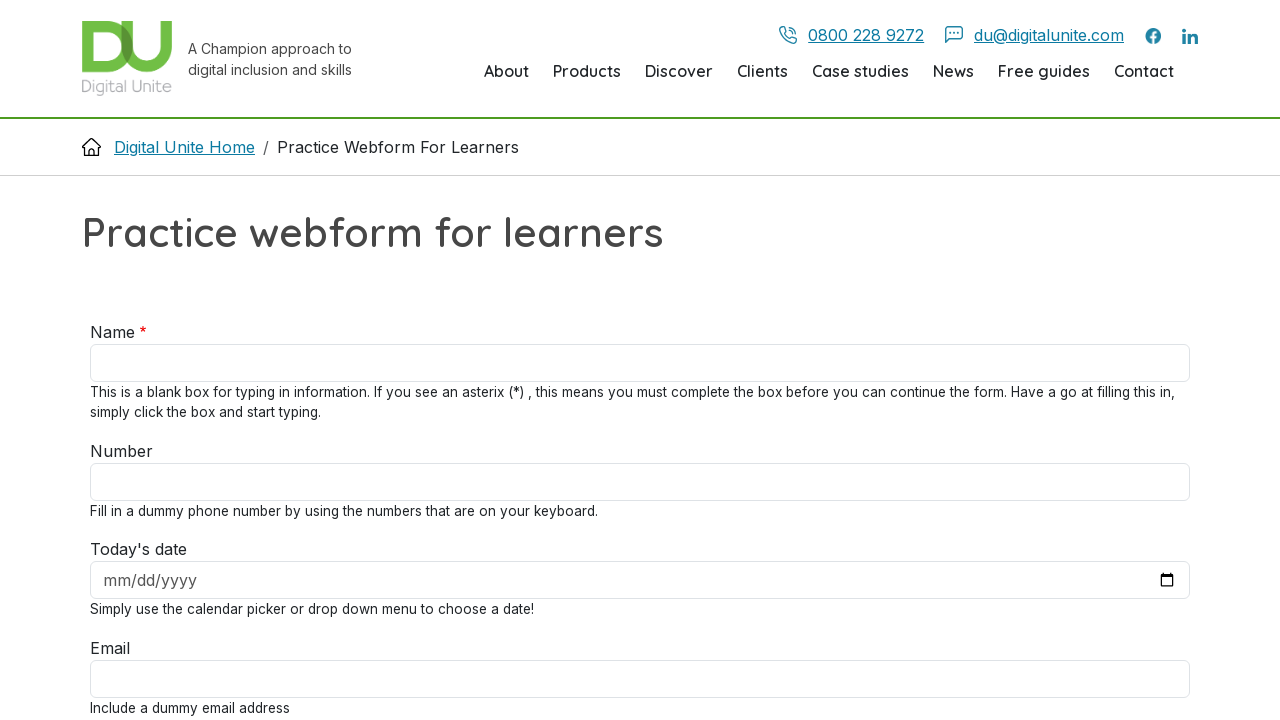

Retrieved page title
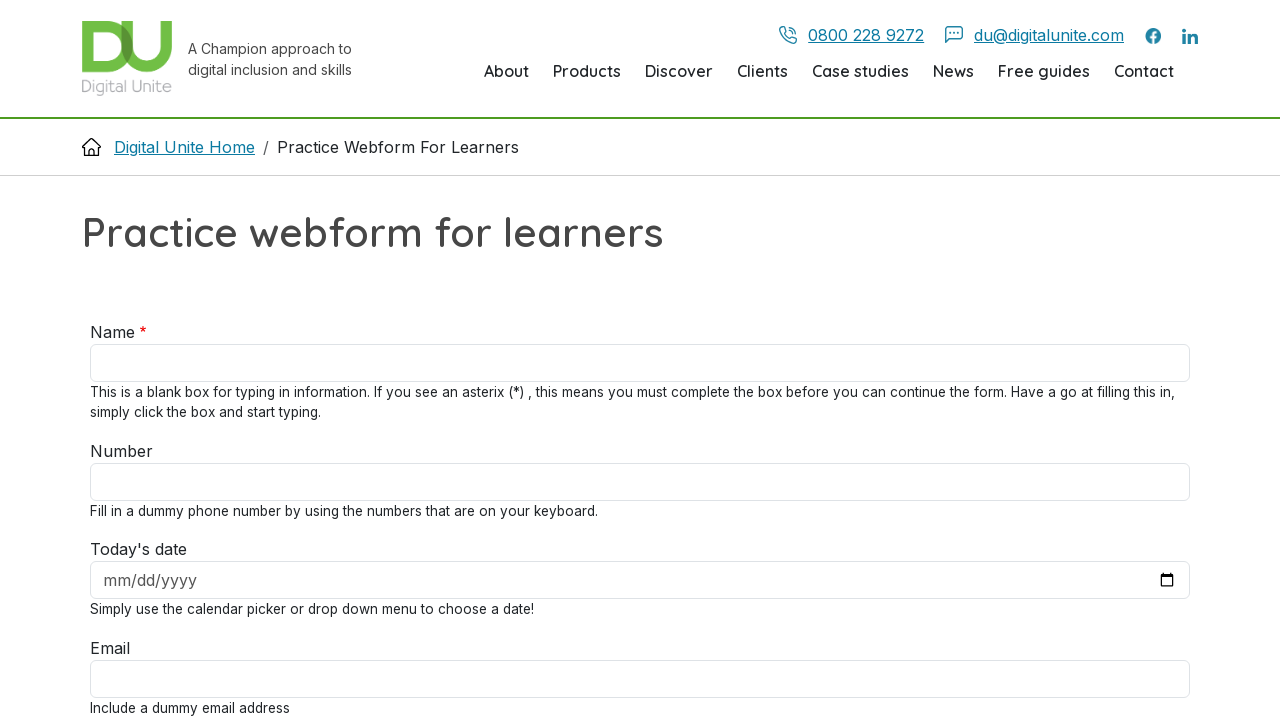

Verified page title matches expected title 'Practice webform for learners | Digital Unite'
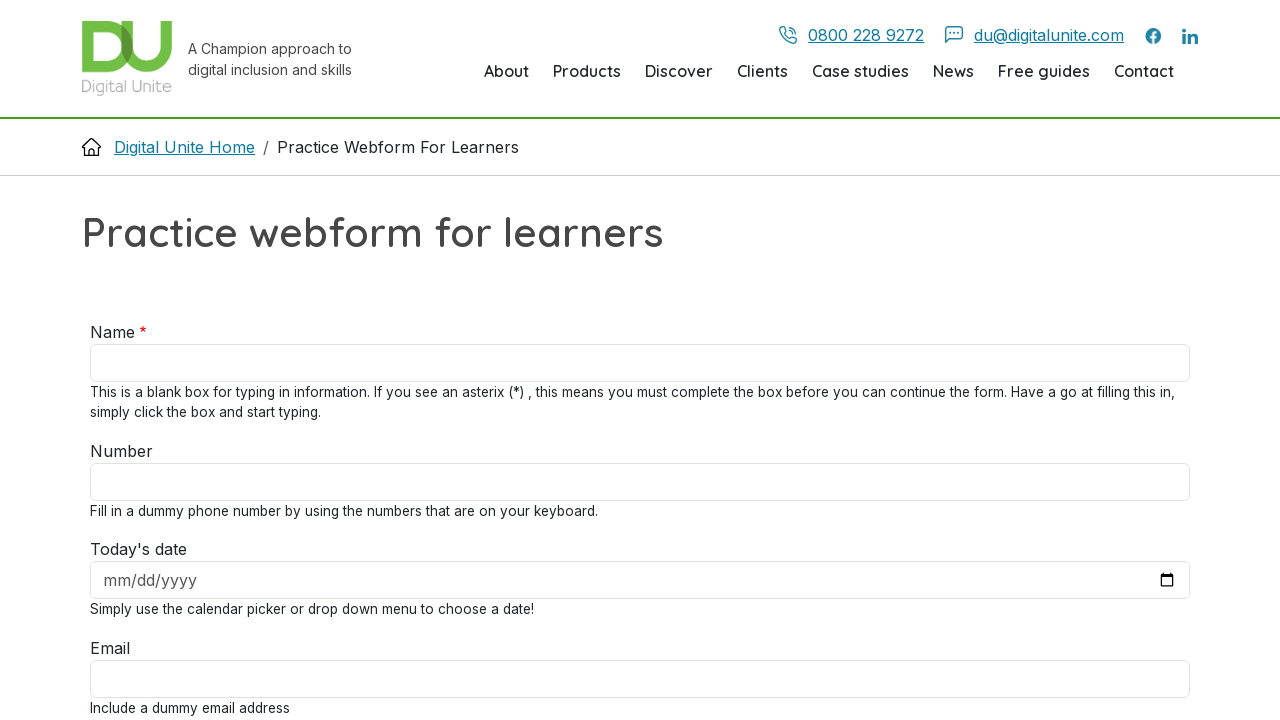

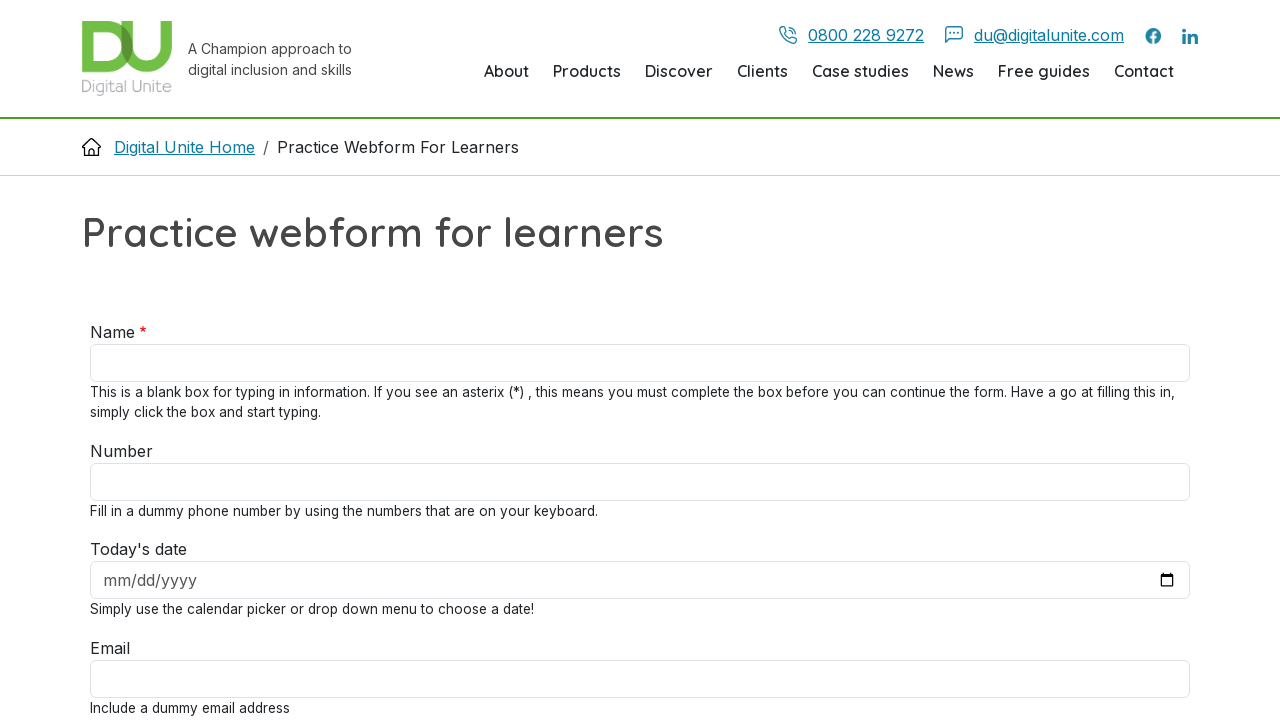